Solves a mathematical problem by calculating a value from an element on the page, filling the answer, selecting checkboxes and radio buttons, then submitting the form

Starting URL: http://suninjuly.github.io/math.html

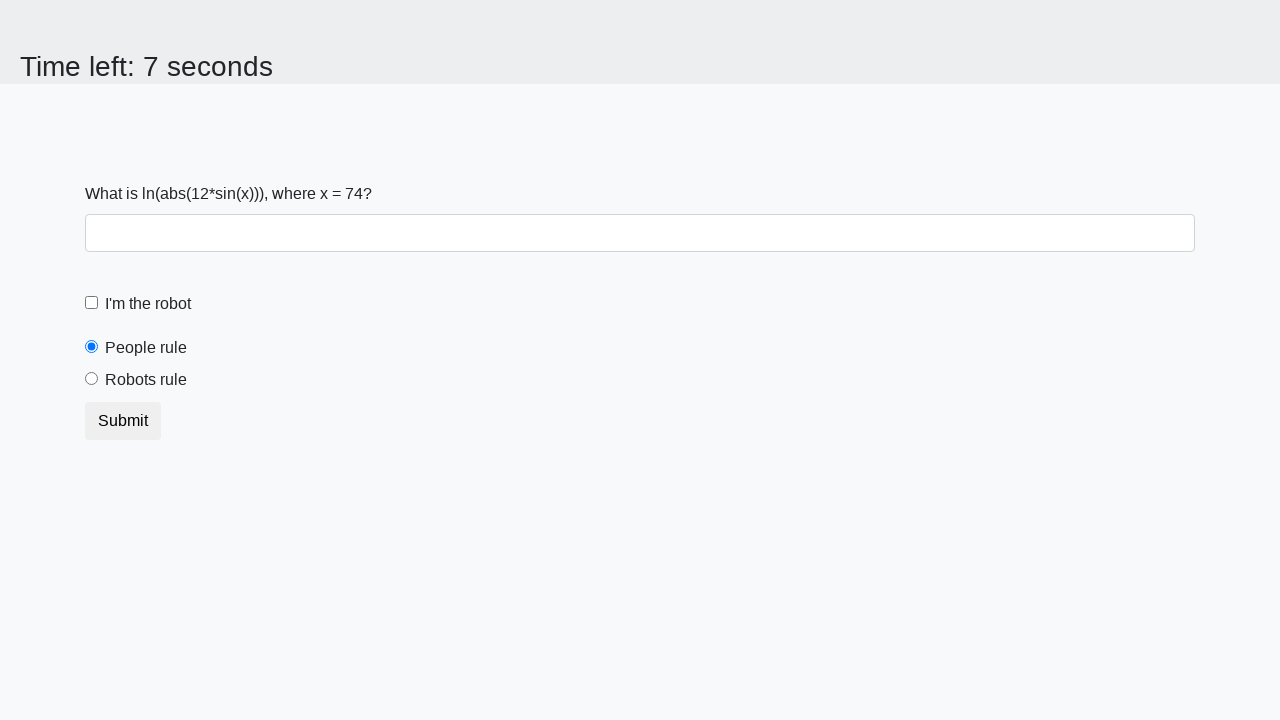

Located the input value element
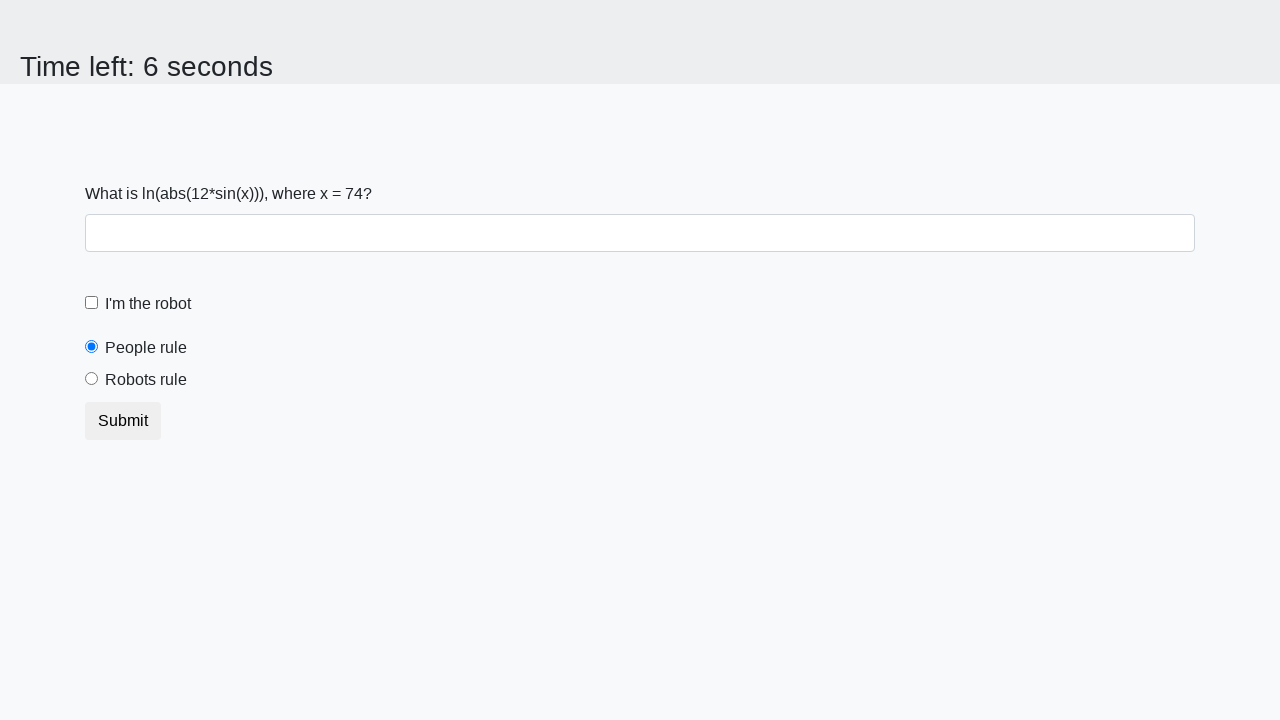

Retrieved x value from the element
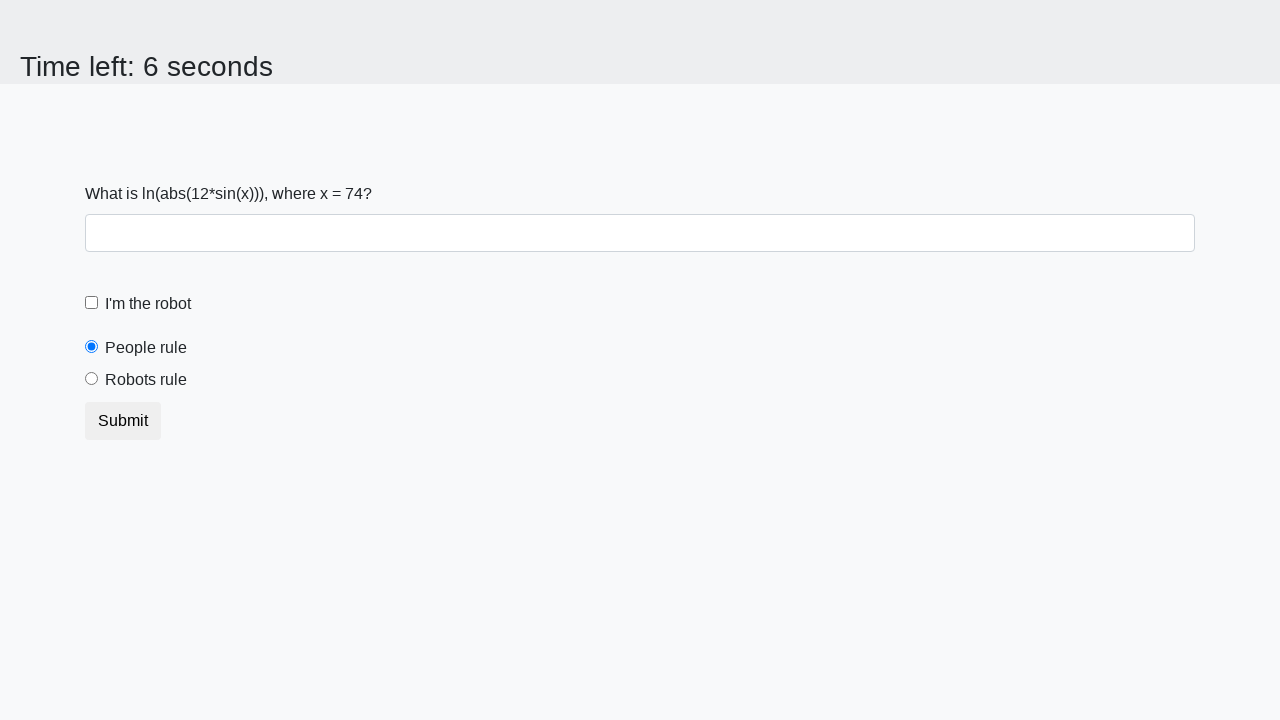

Calculated answer y = 2.469941488739755 using the formula
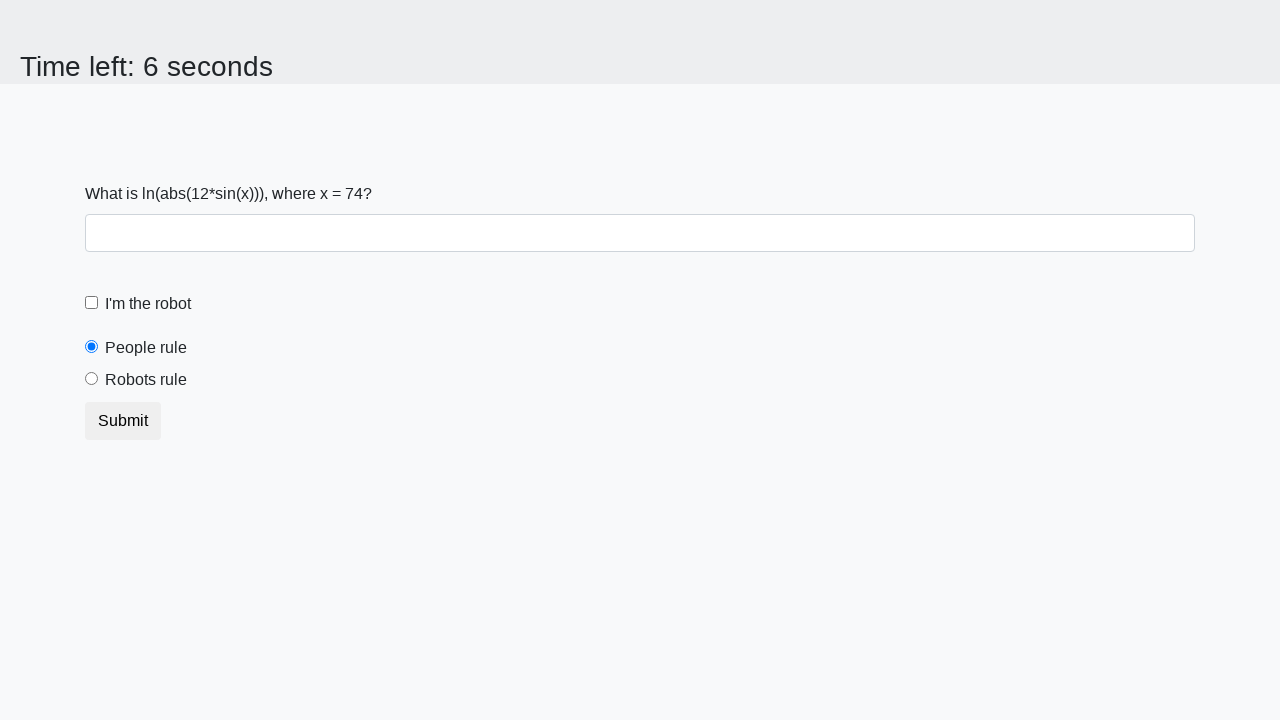

Filled answer field with calculated value 2.469941488739755 on #answer
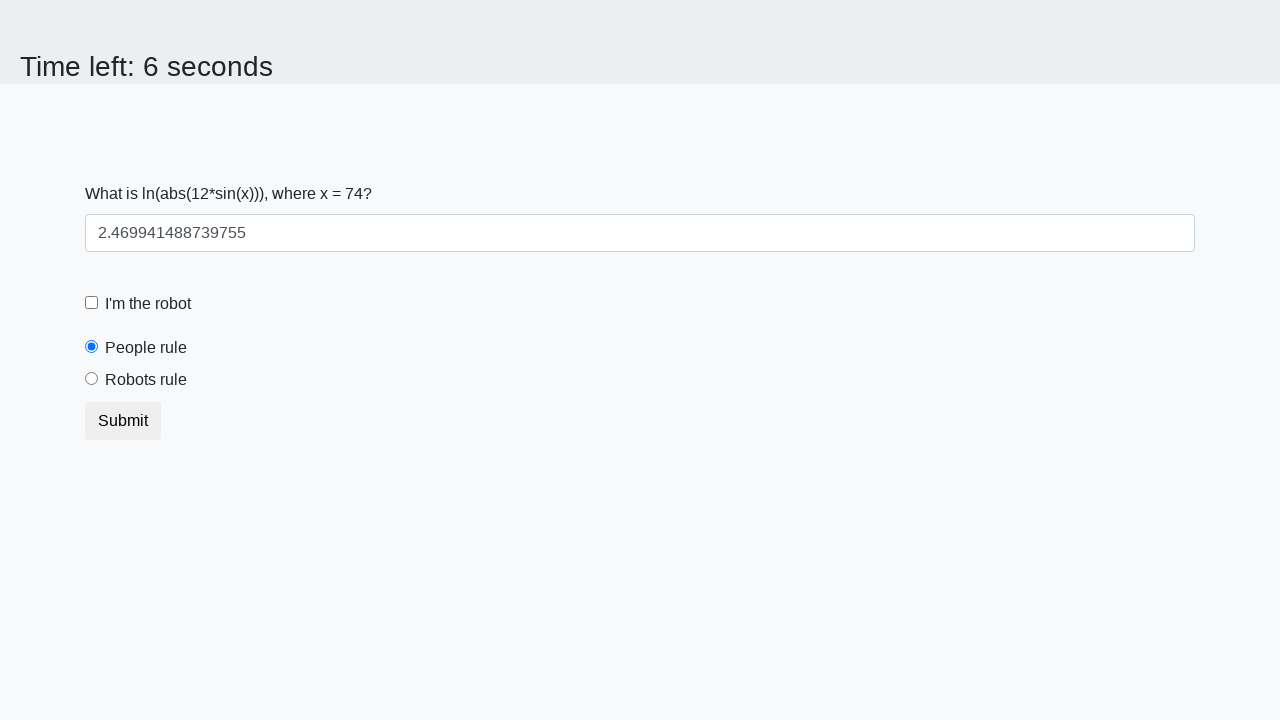

Clicked the robot checkbox at (148, 304) on .form-check-label
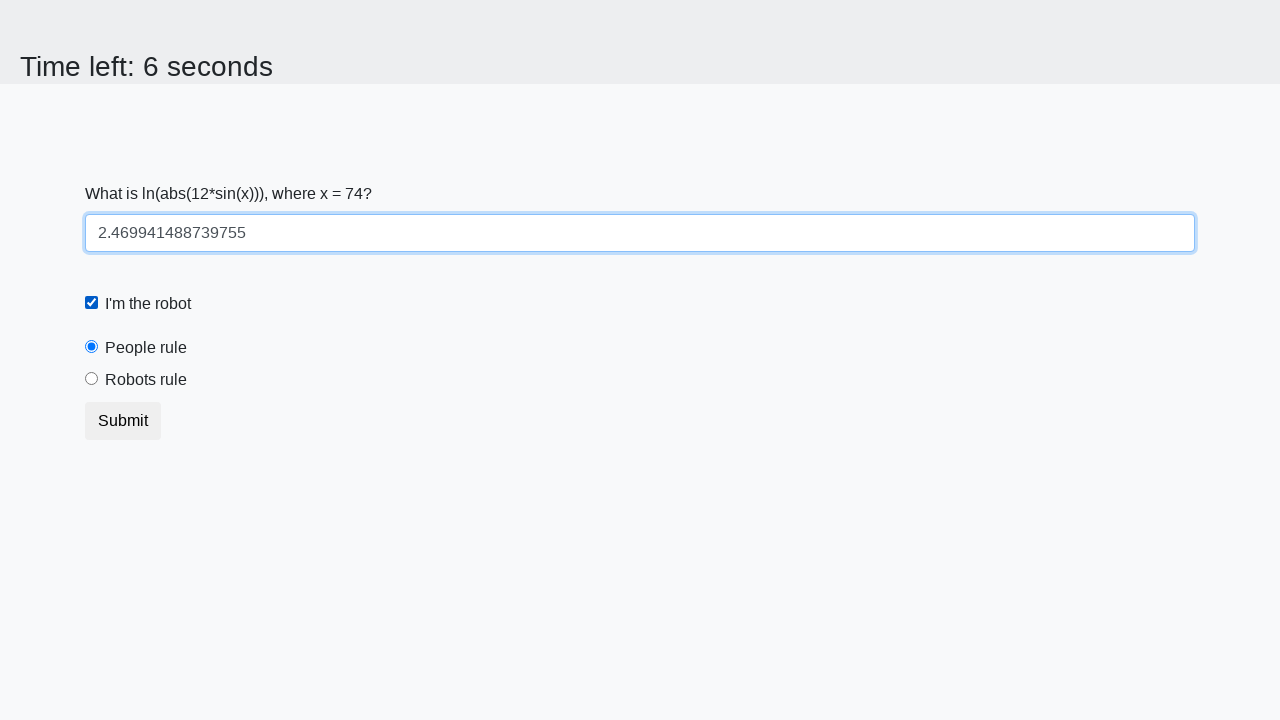

Selected the robots rule radio button at (92, 379) on #robotsRule
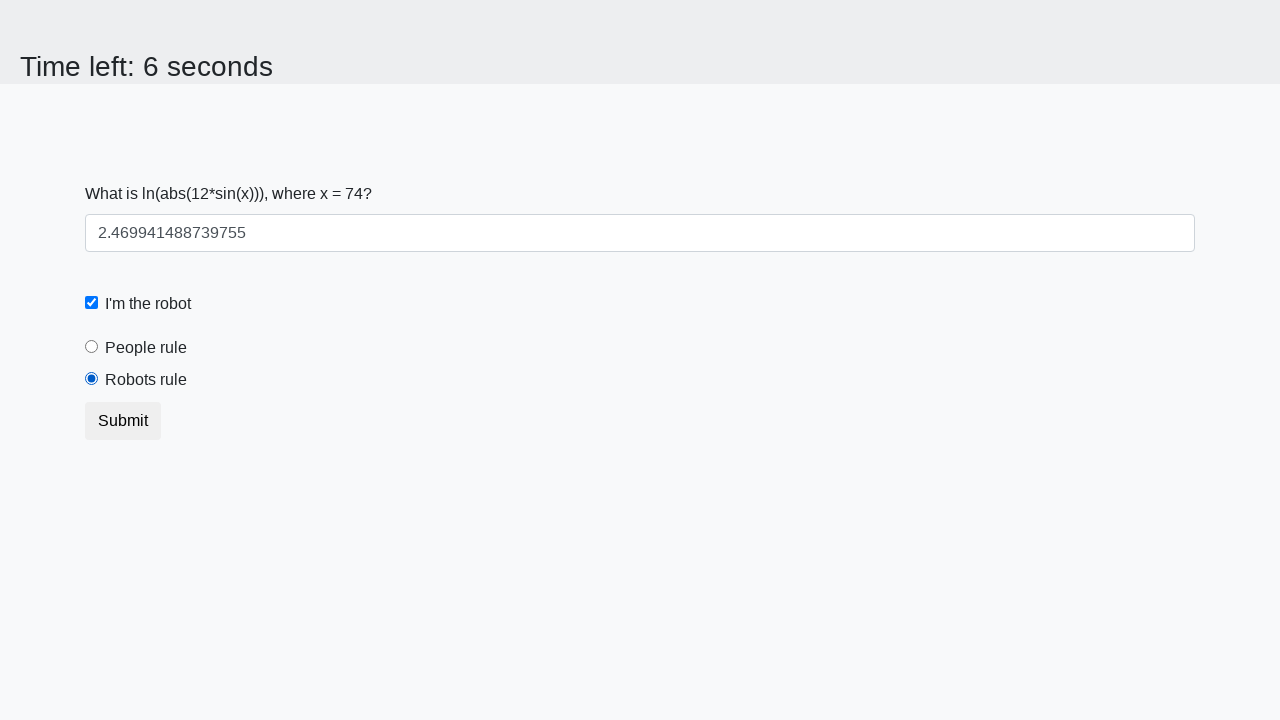

Clicked the submit button to submit the form at (123, 421) on button.btn
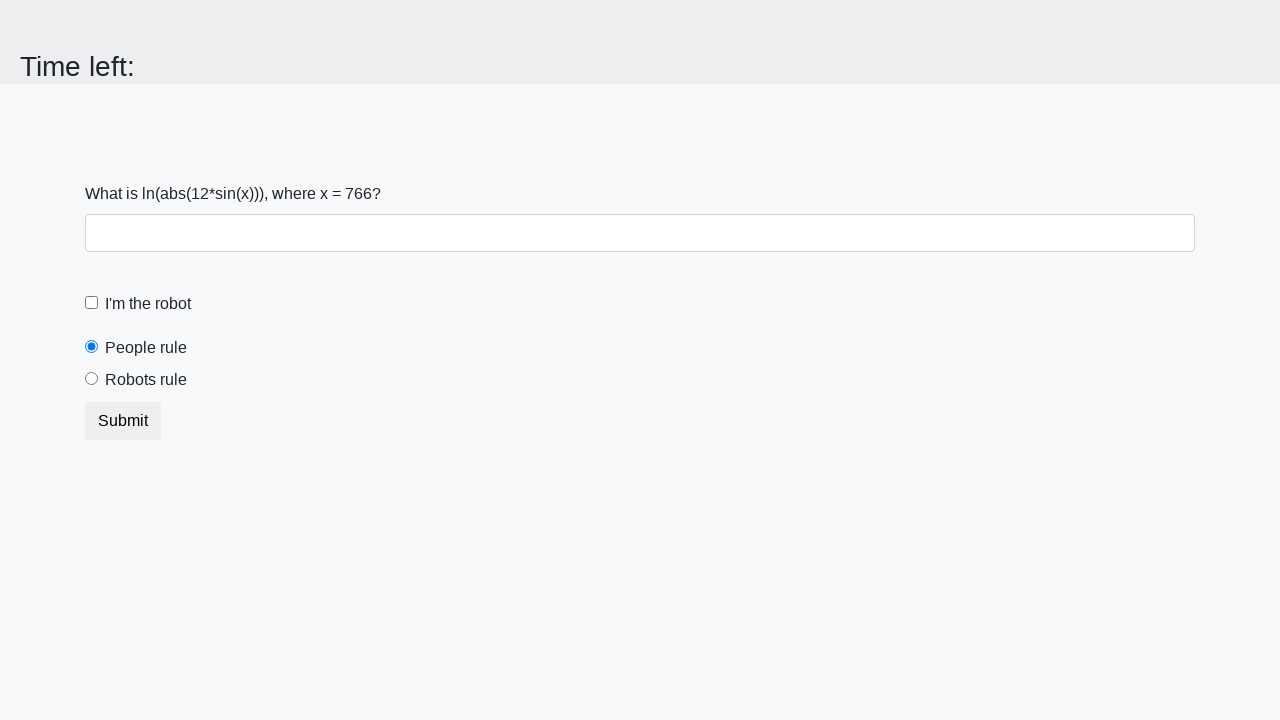

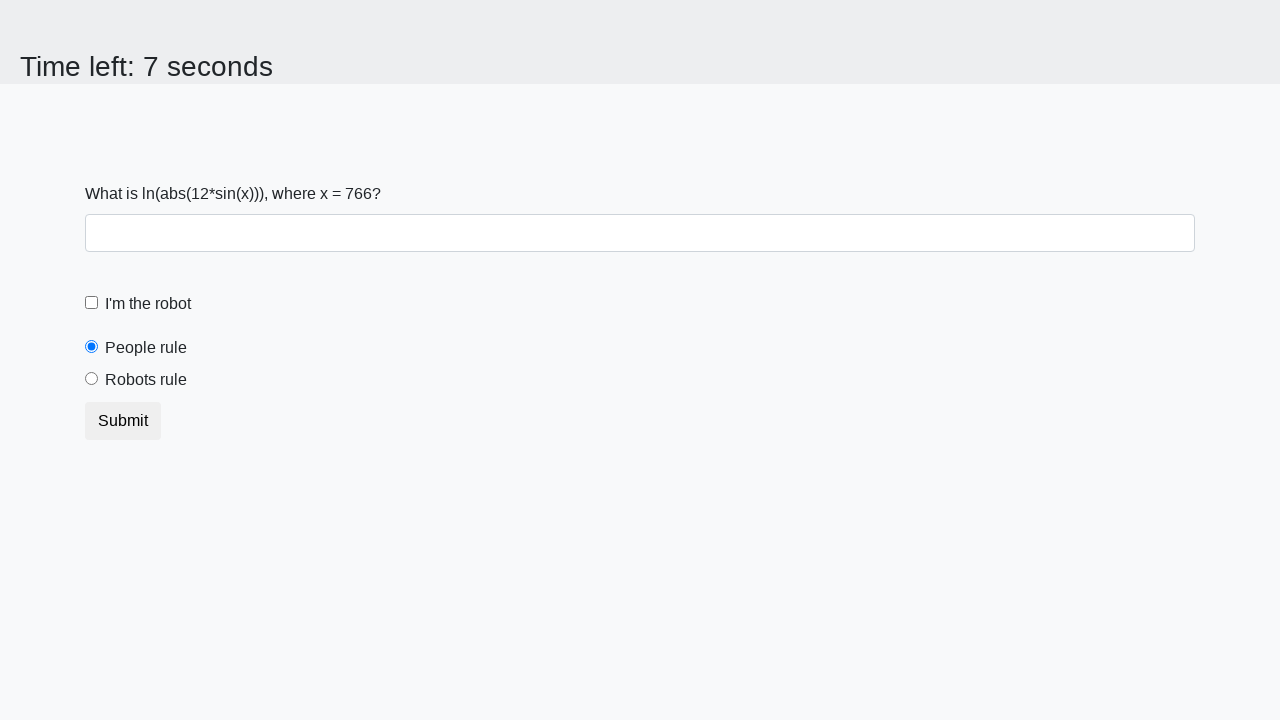